Navigates to a form page, scrolls down to a radio button element, and clicks on it to select it

Starting URL: https://www.automationtestinginsider.com/2019/08/textarea-textarea-element-defines-multi.html

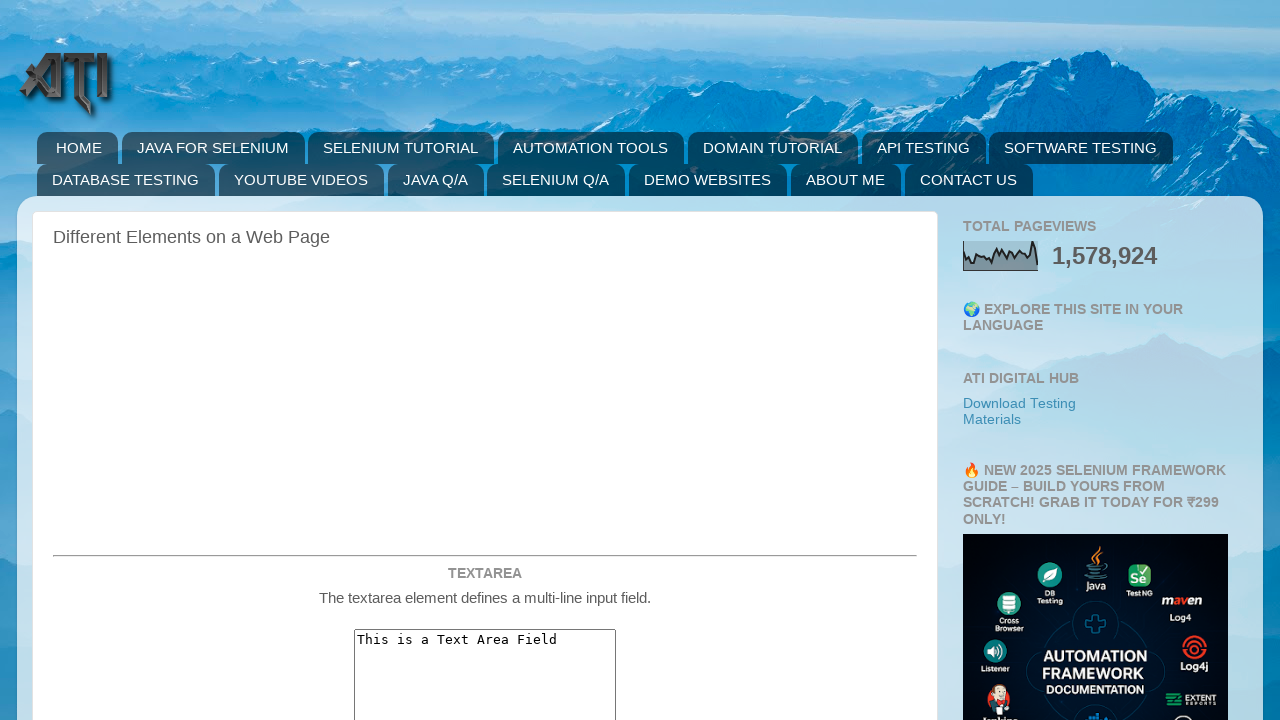

Navigated to form page with textarea and radio button elements
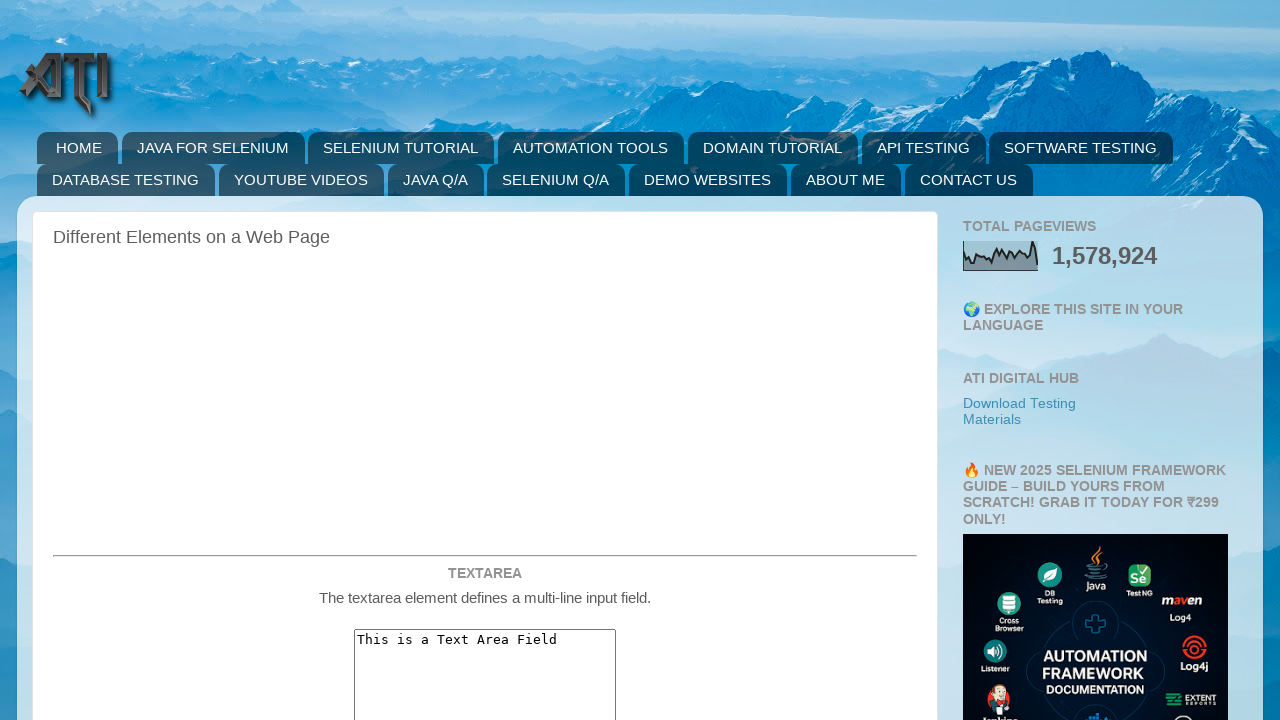

Scrolled down to reveal radio button element
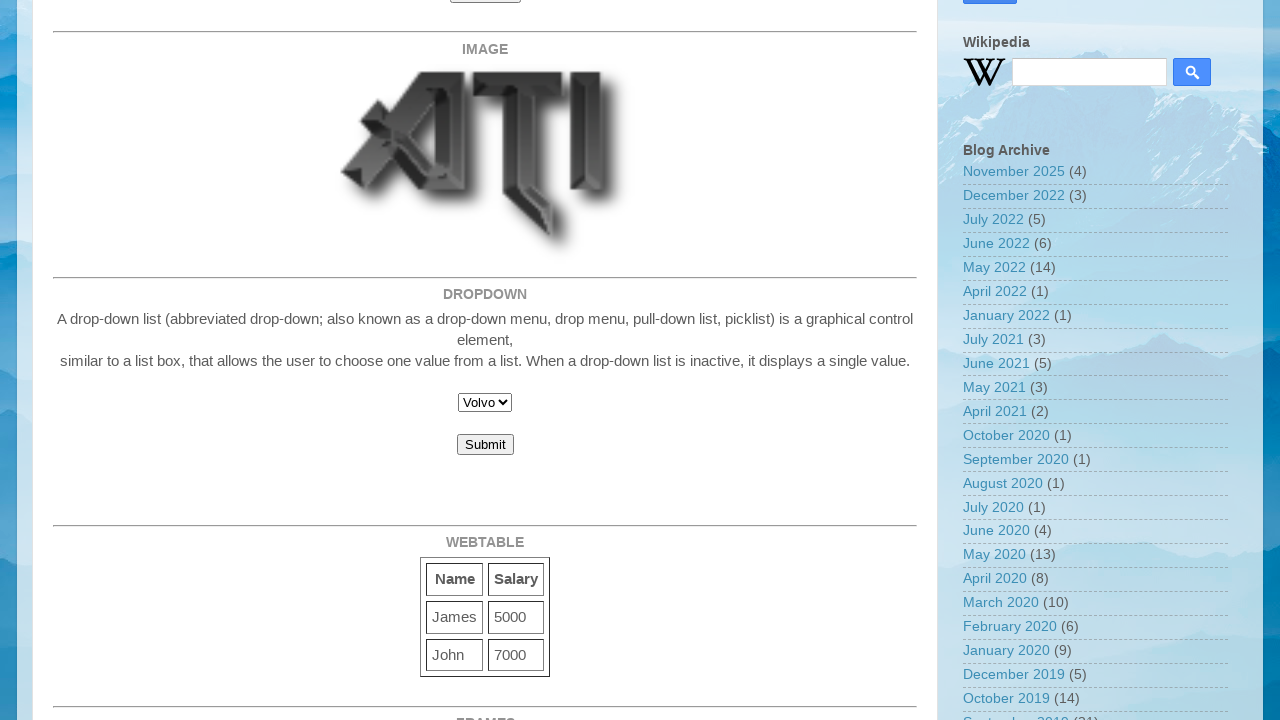

Clicked on the first radio button to select it at (472, 360) on xpath=//*[@id="post-body-7988417473080013803"]/div[1]/center/input[1]
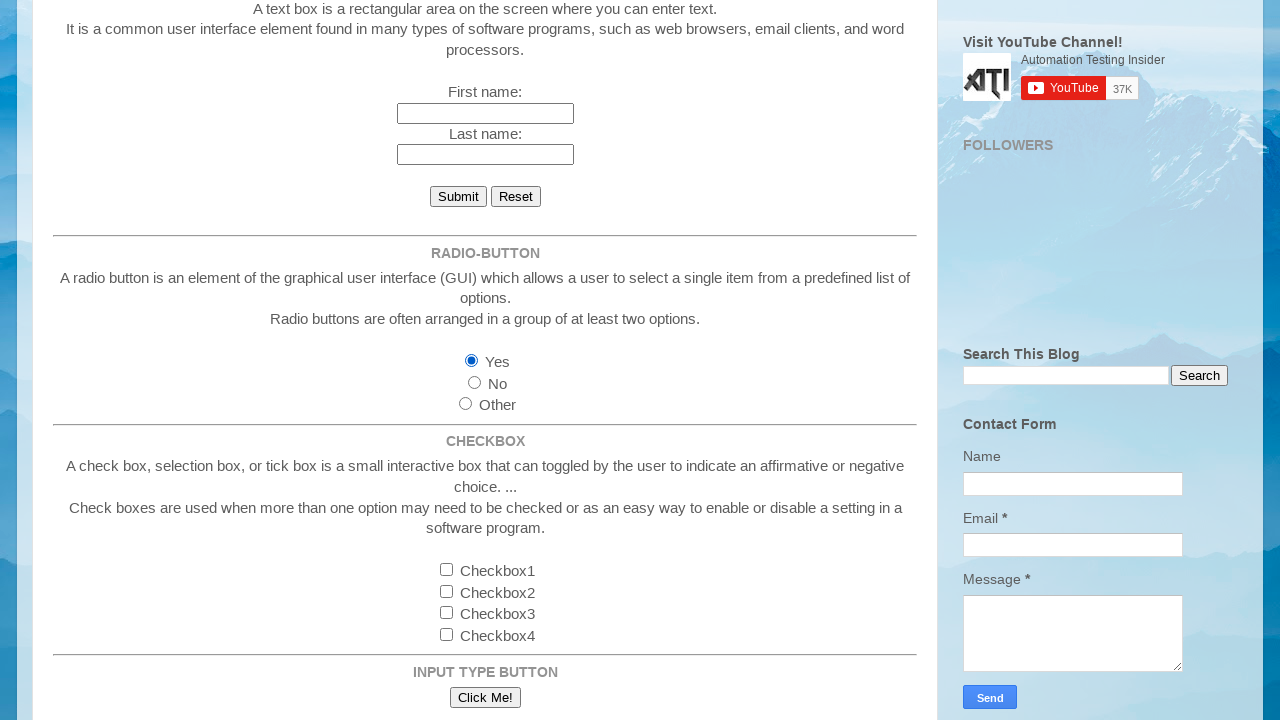

Verified that the radio button is selected
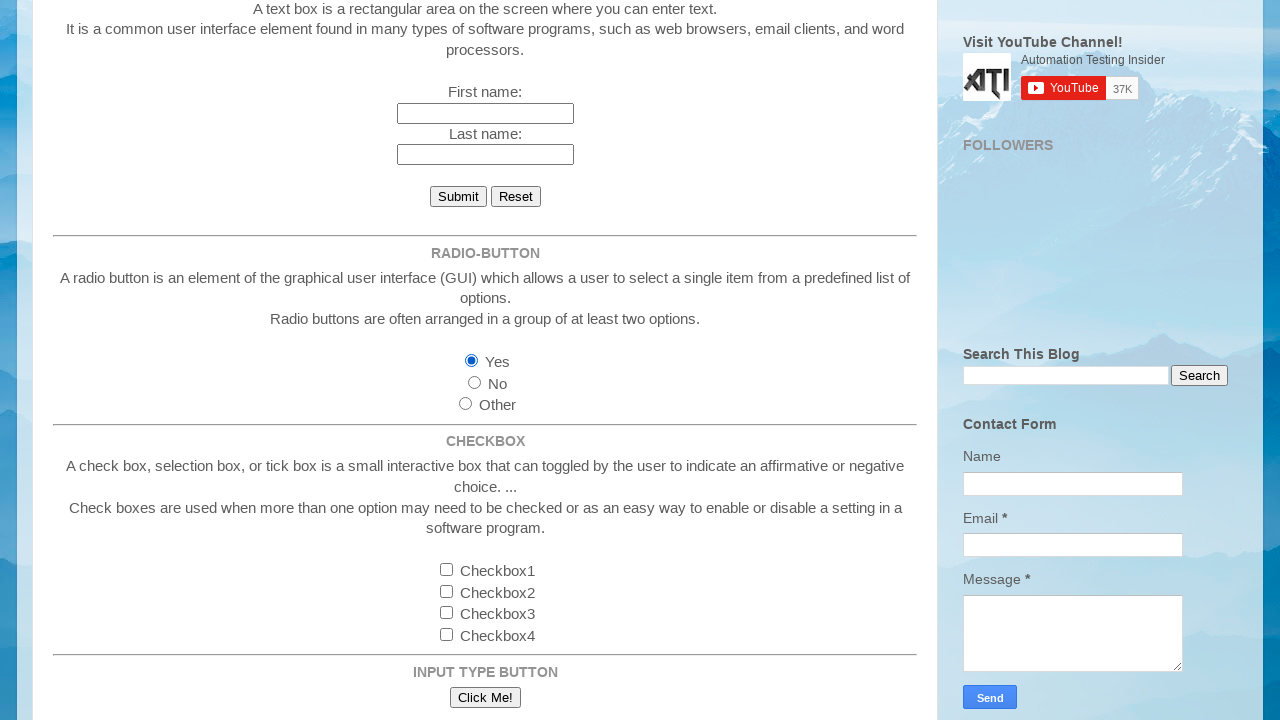

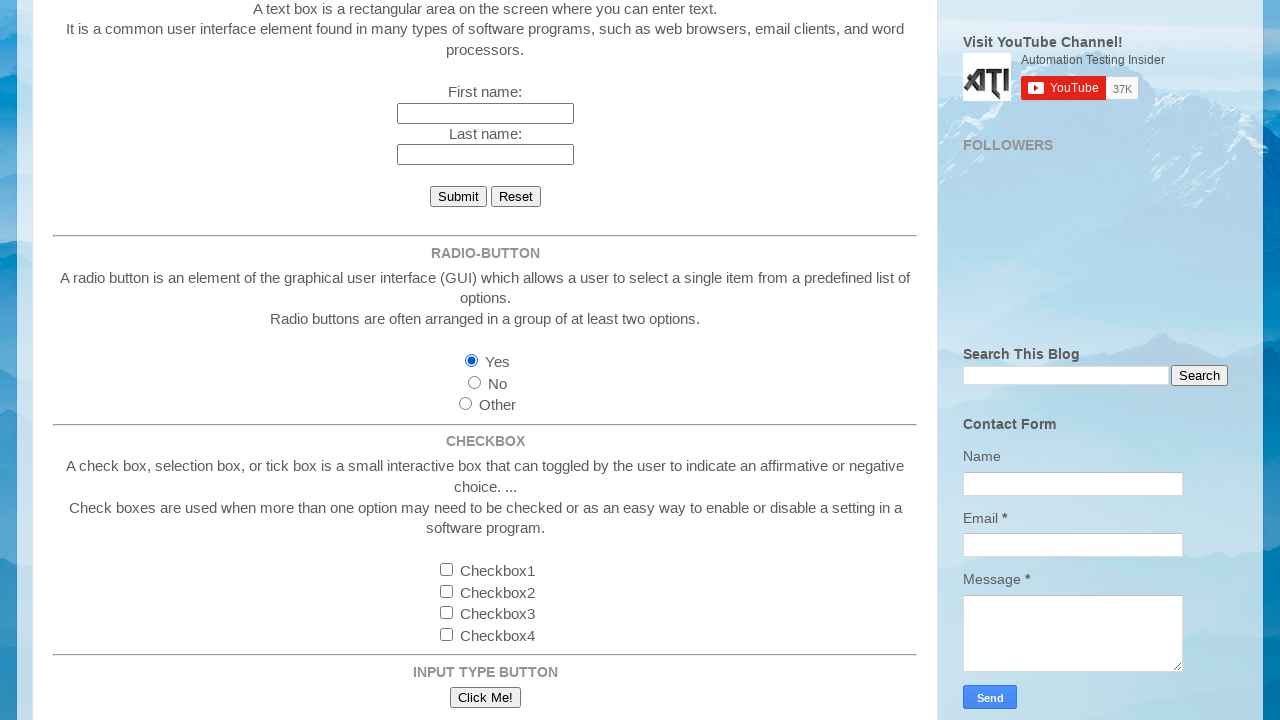